Tests that appending text adds to existing value

Starting URL: https://demoqa.com/text-box

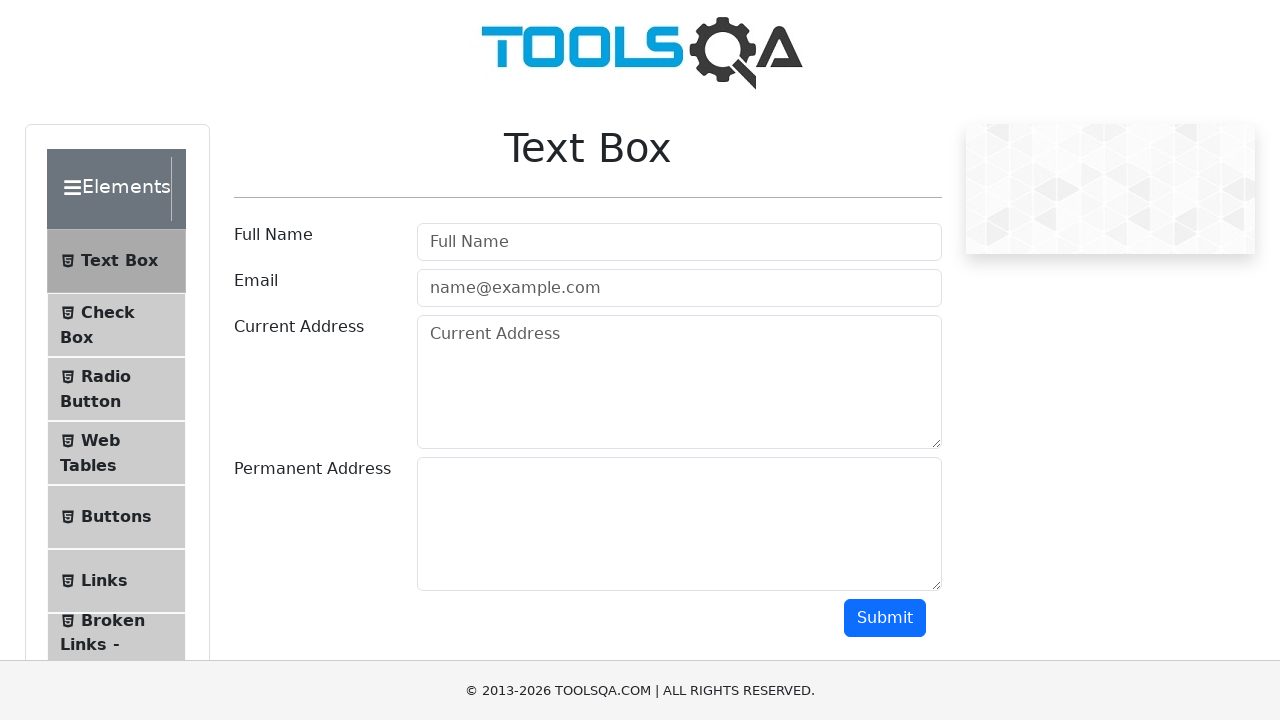

Filled userName field with initial value '10' on #userName
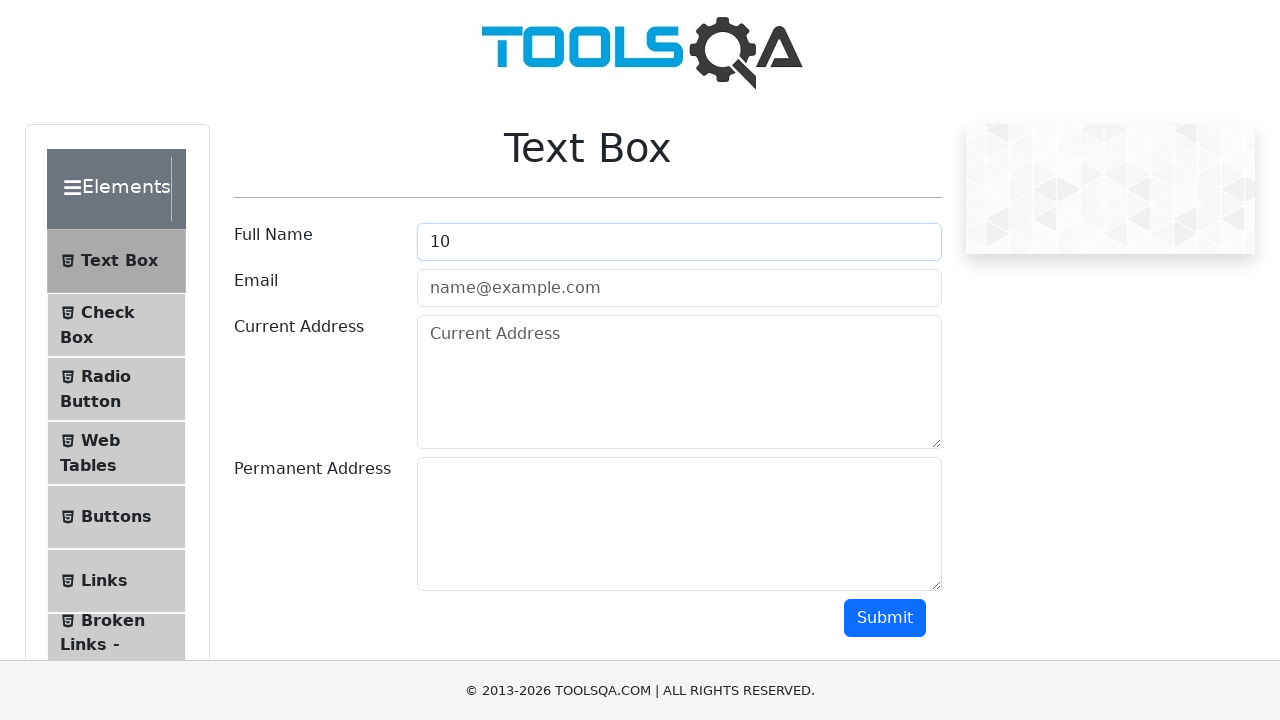

Pressed End key to move cursor to end of text on #userName
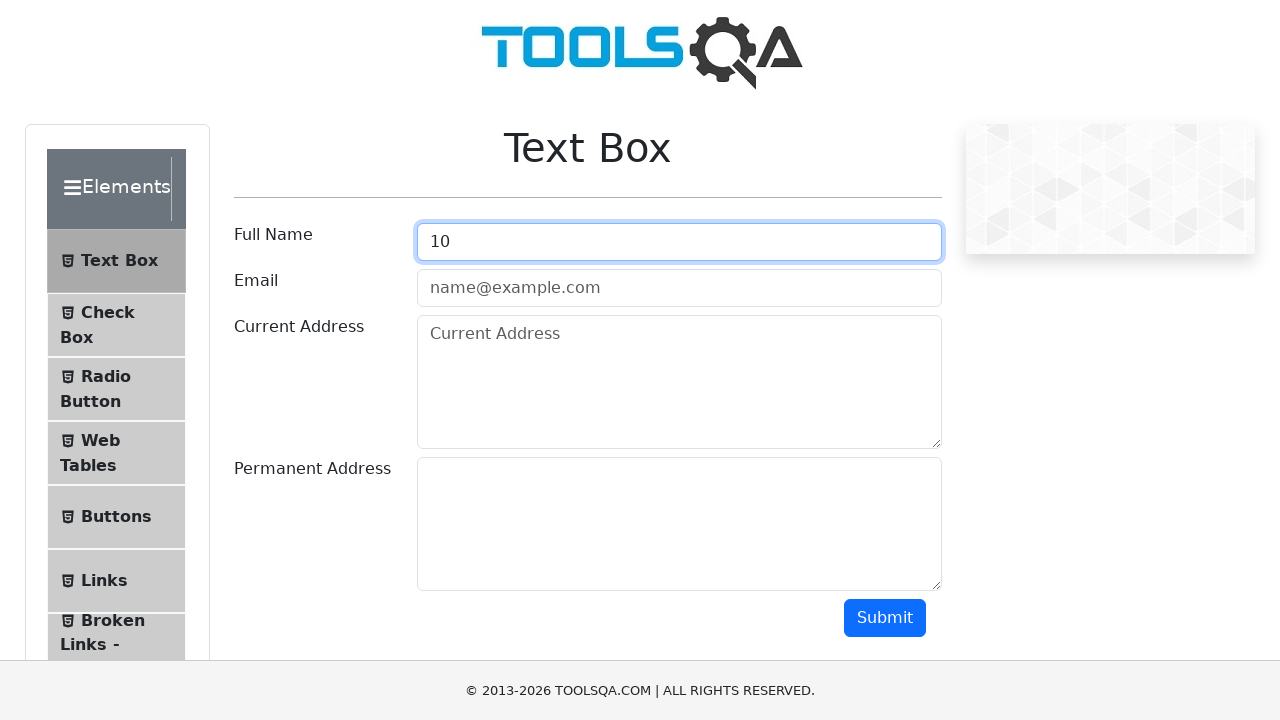

Typed '0' at the end of existing text on #userName
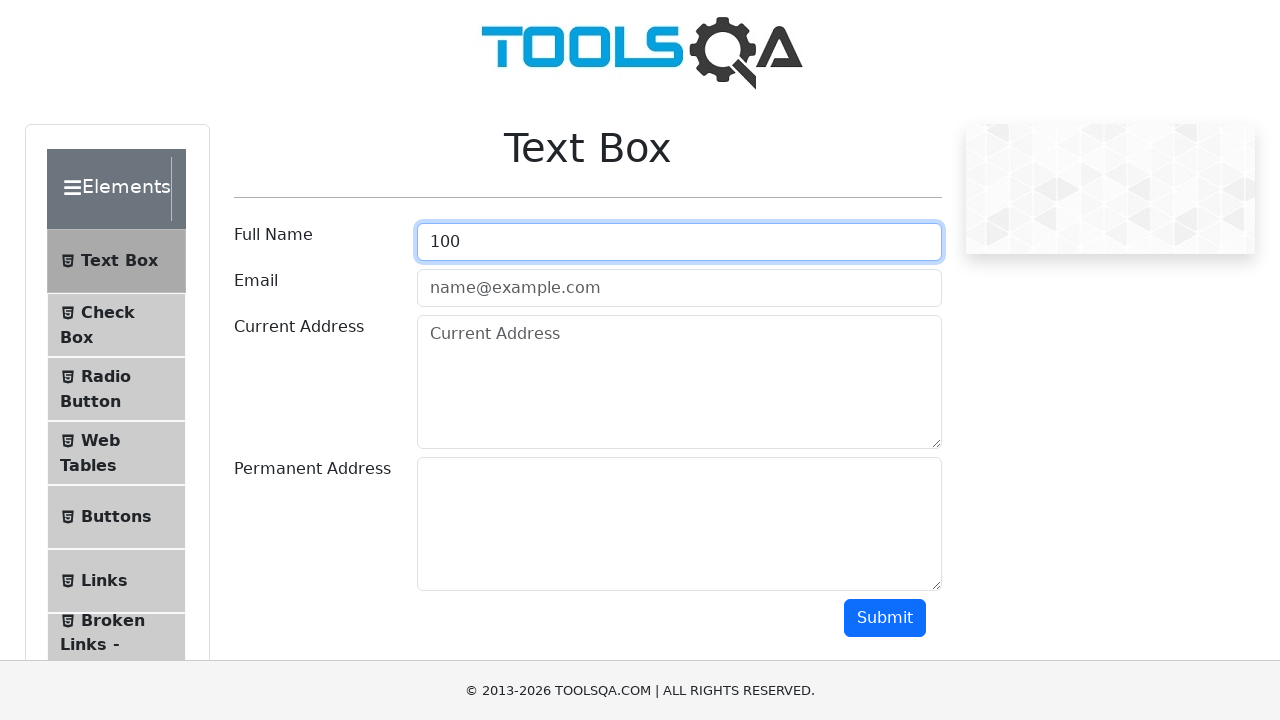

Retrieved input value from userName field
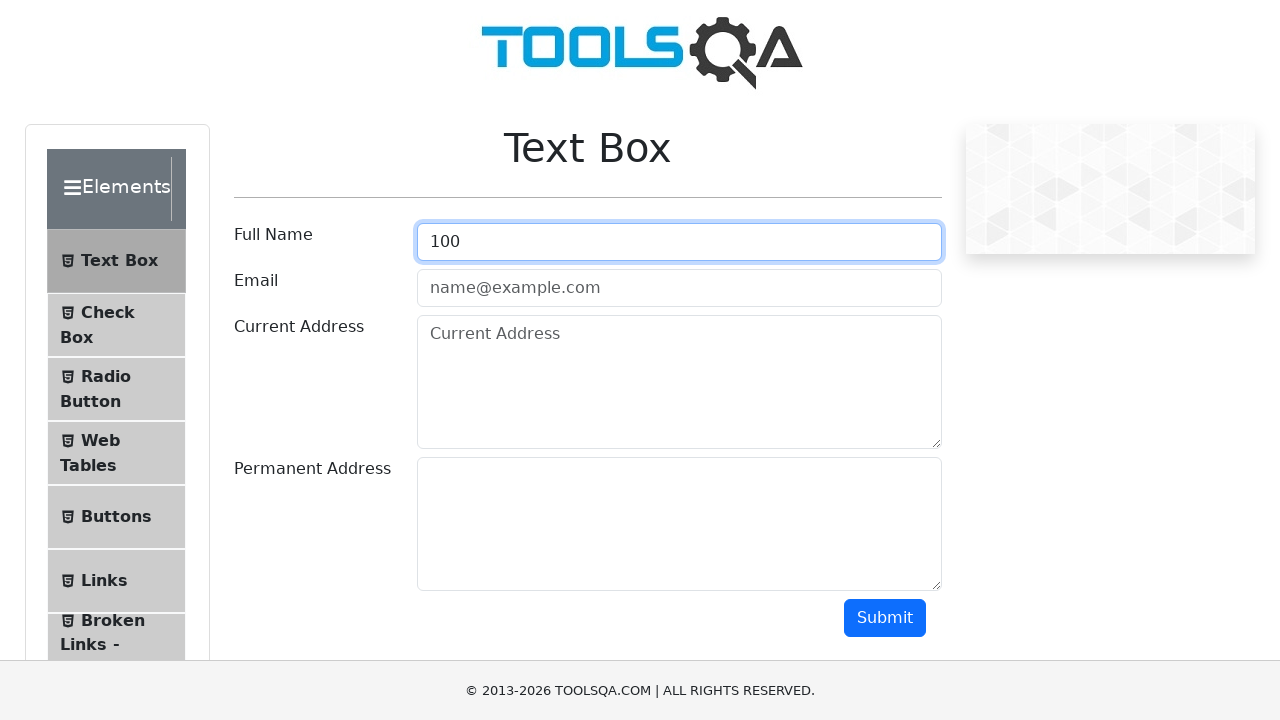

Asserted that appended text resulted in correct combined value '100'
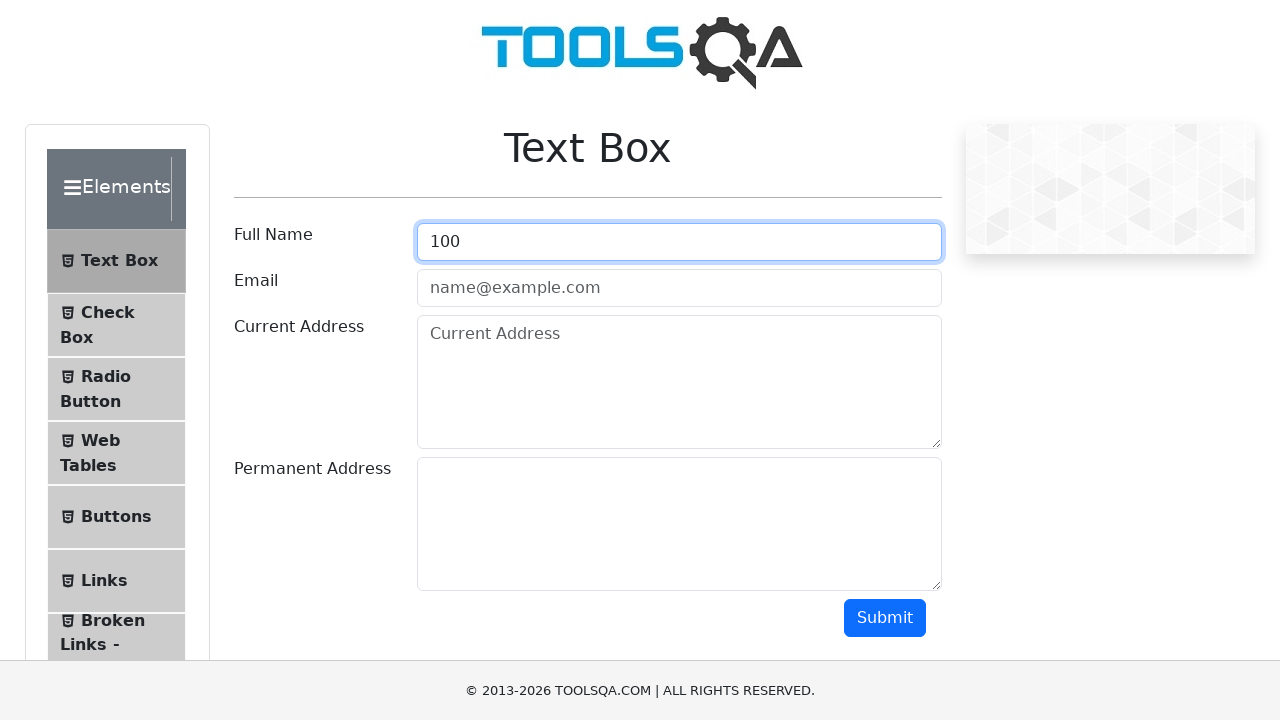

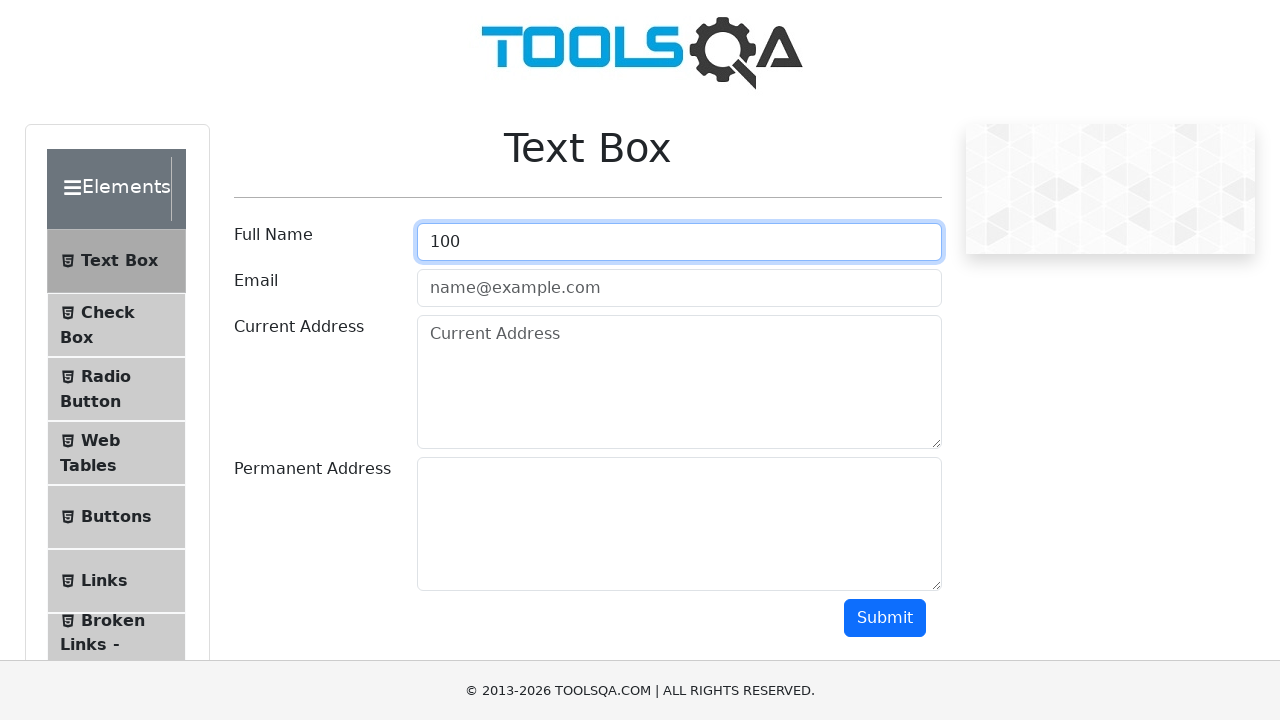